Tests window handle functionality by opening a new window, filling a form field in the new window, closing it, then returning to the parent window and filling another form field

Starting URL: https://www.hyrtutorials.com/p/window-handles-practice.html

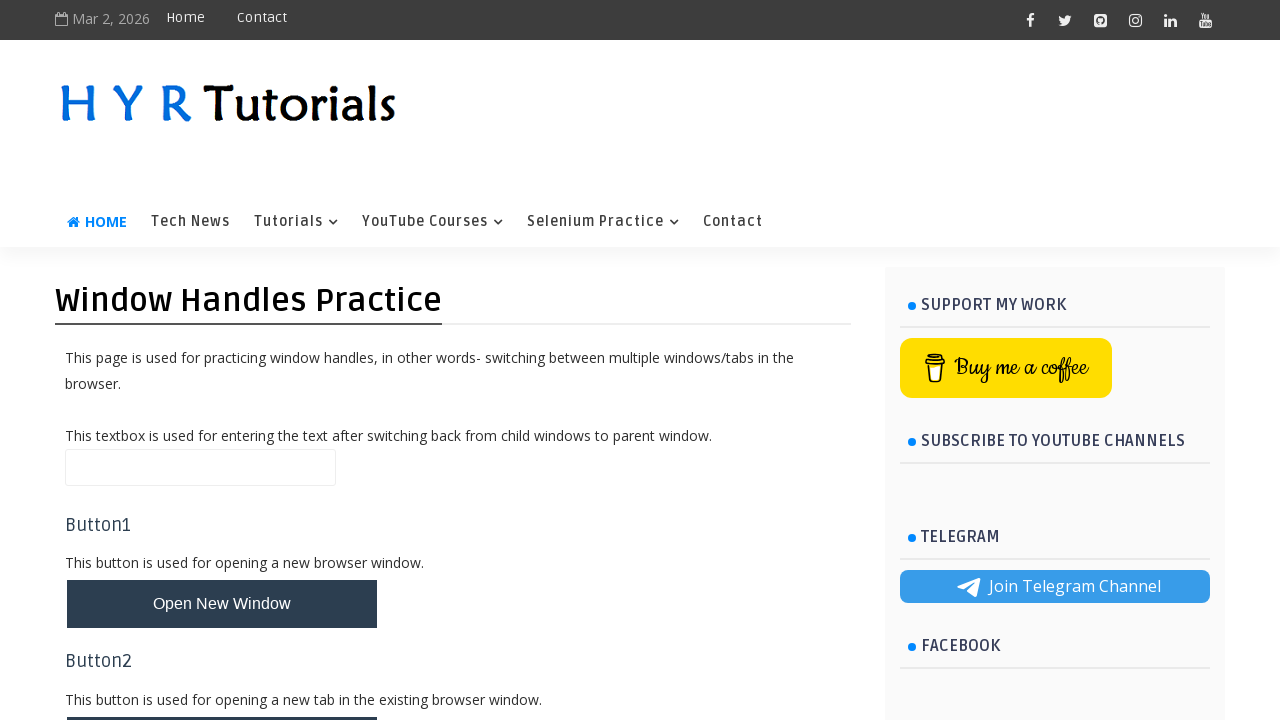

Clicked button to open new window at (222, 604) on #newWindowBtn
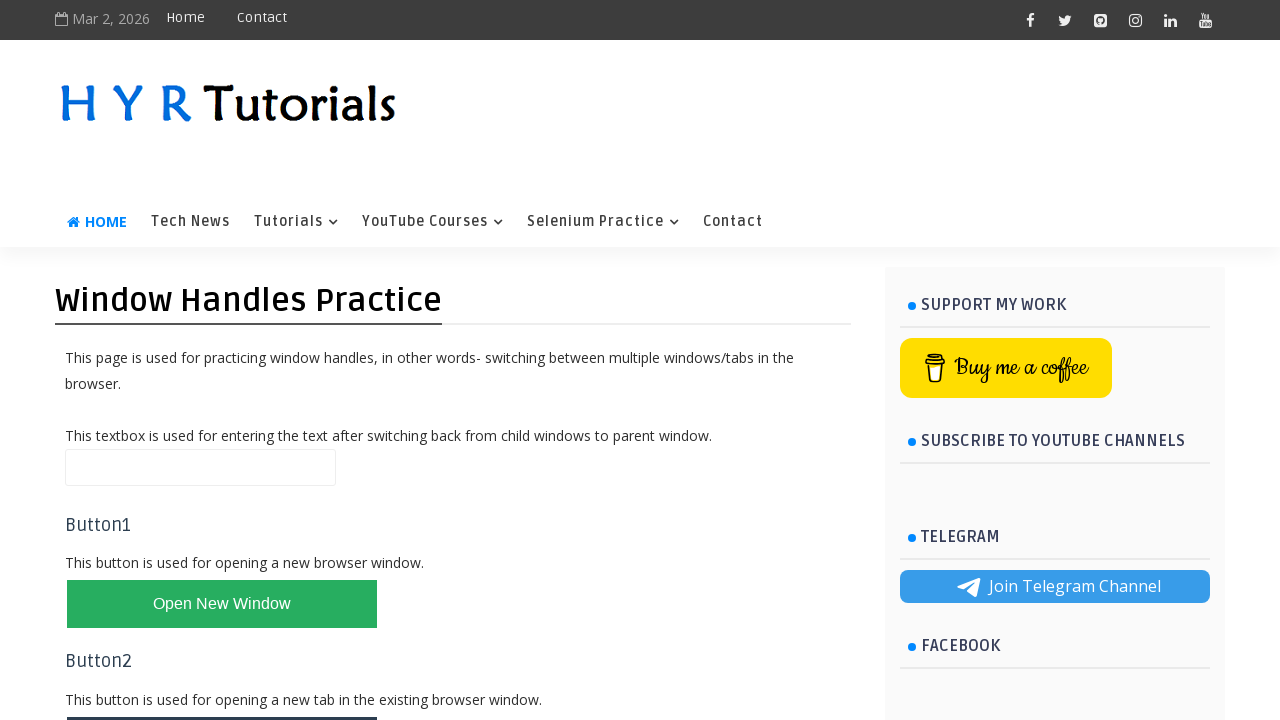

Captured new window handle
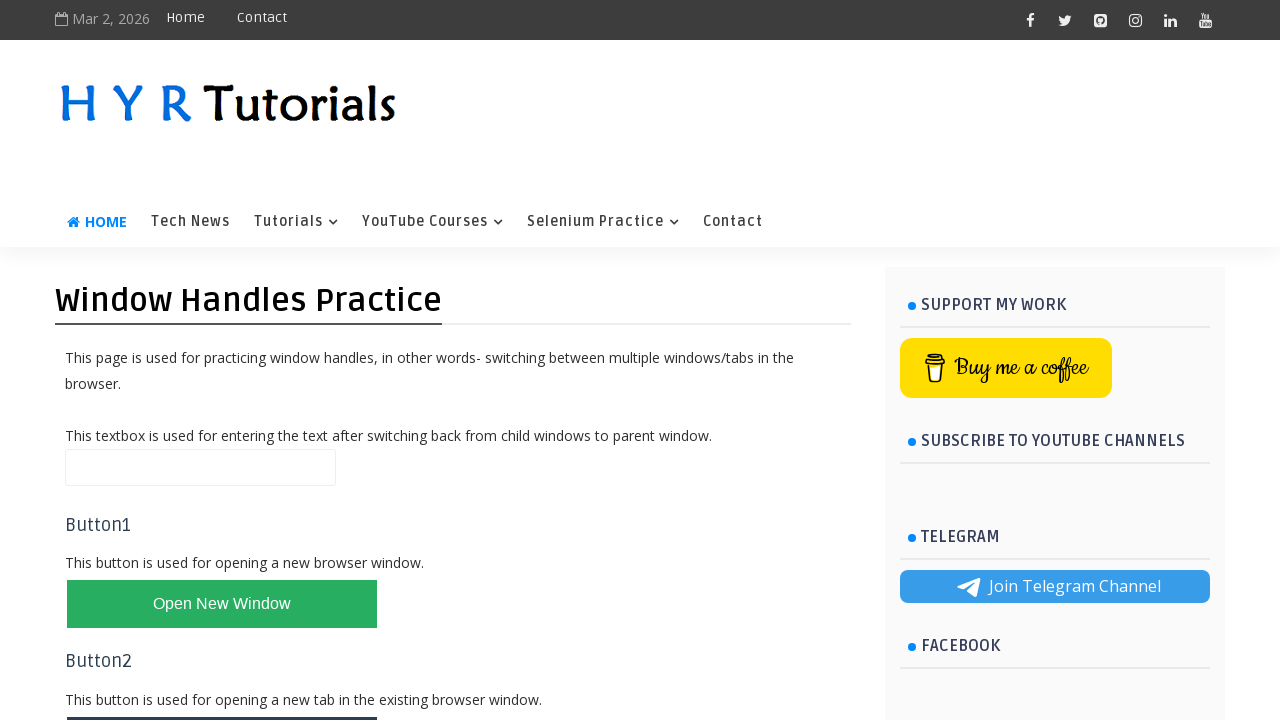

New window loaded successfully
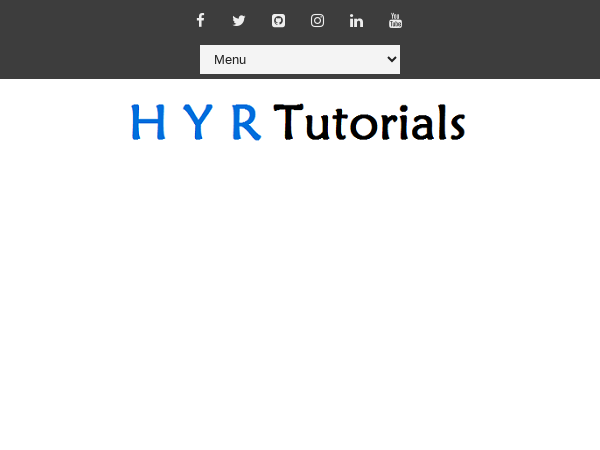

Filled firstName field with 'prawin' in new window on #firstName
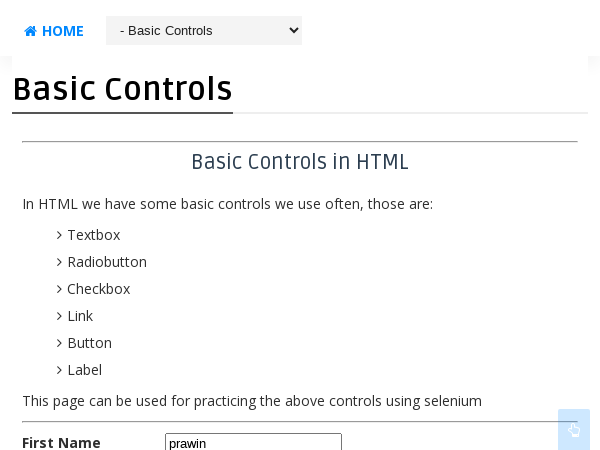

Closed the new window
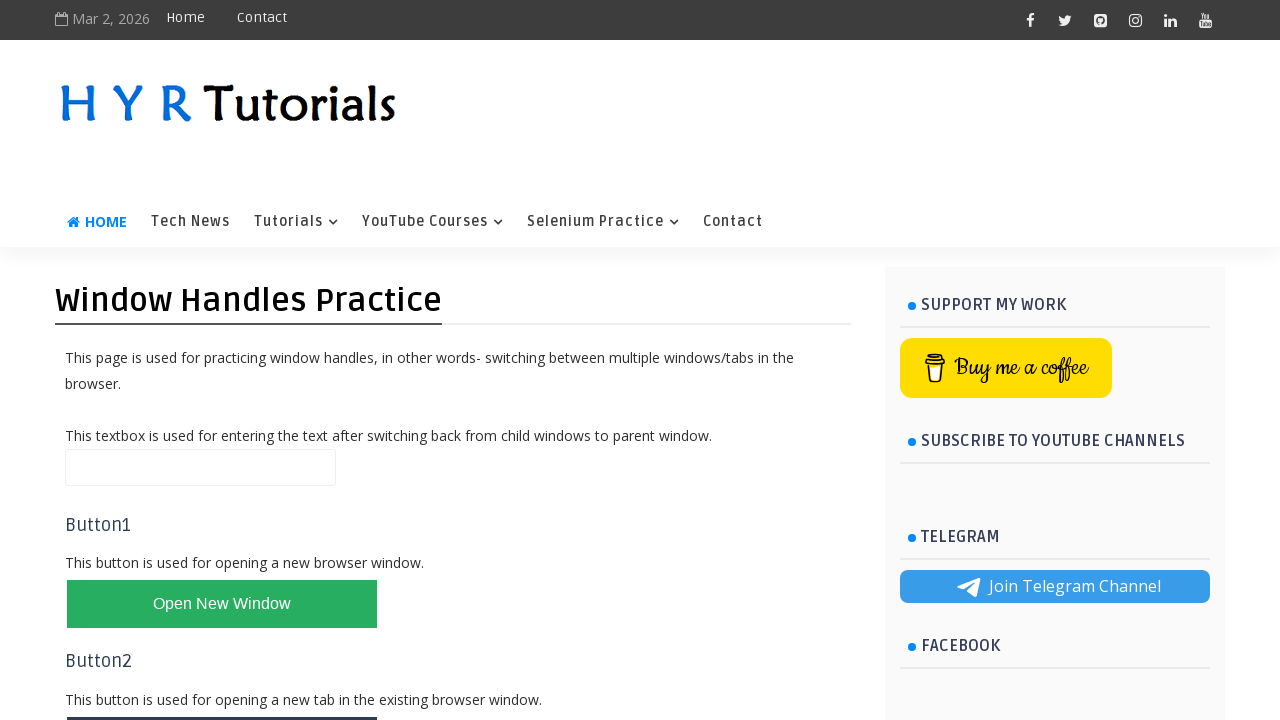

Filled name field with 'radhe' in parent window on #name
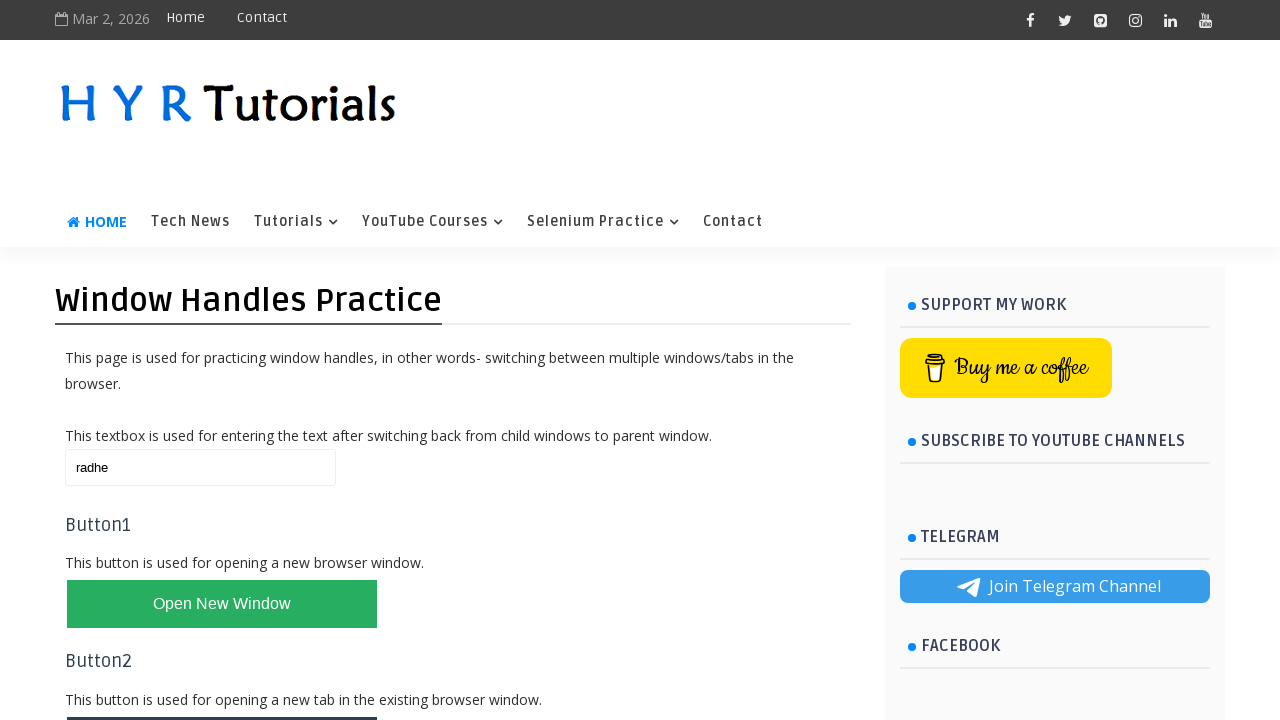

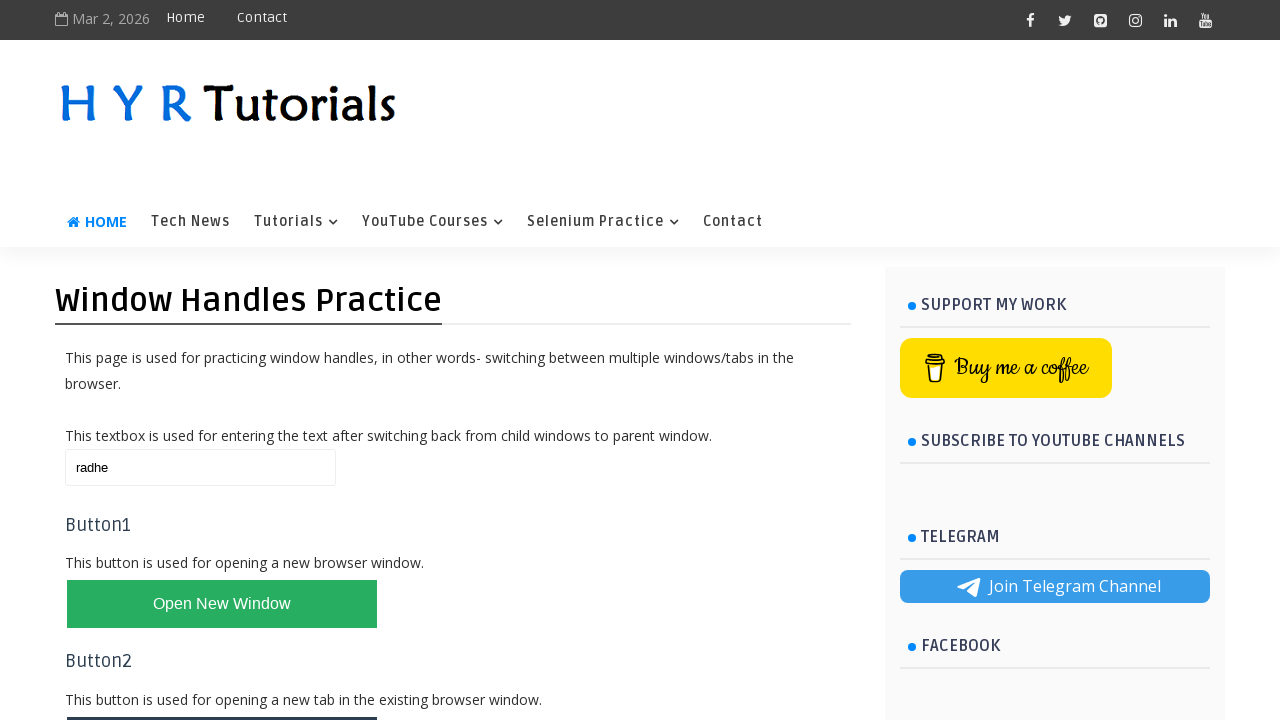